Tests entering an invalid date and time format into the date and time picker and verifying the date picker field resets to current date.

Starting URL: https://demoqa.com/date-picker

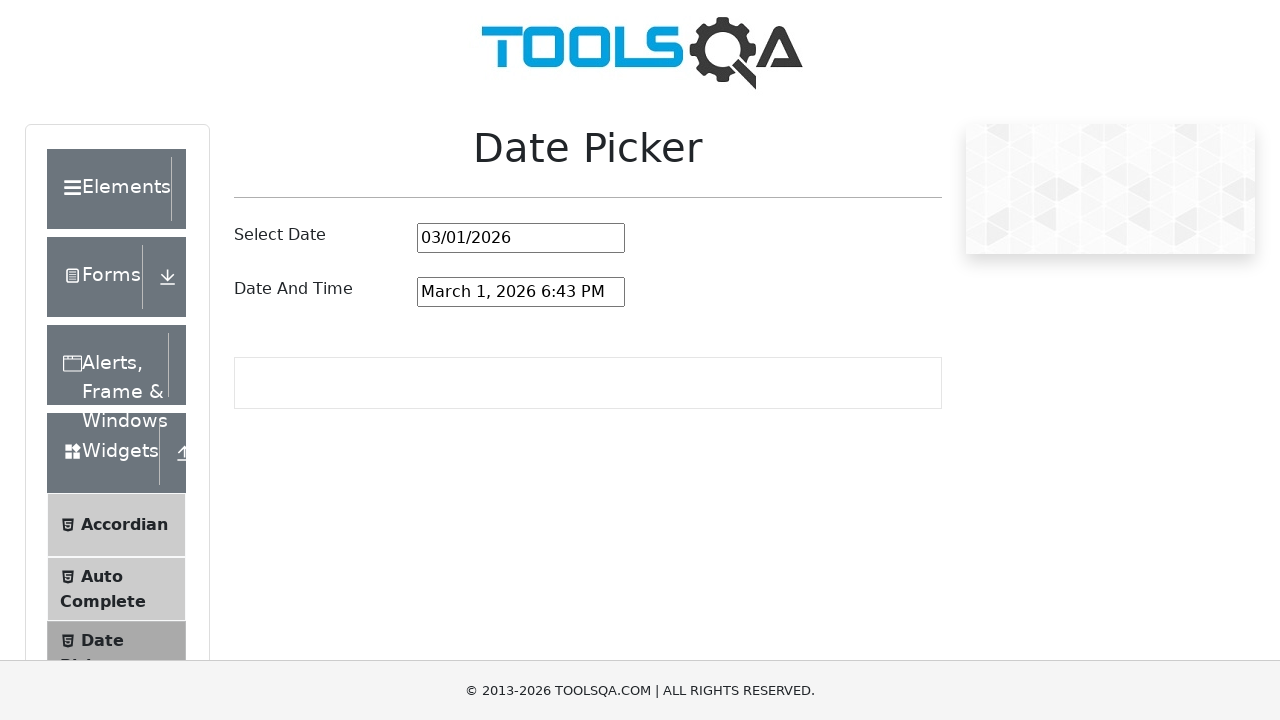

Clicked on the date and time picker input field at (521, 292) on #dateAndTimePickerInput
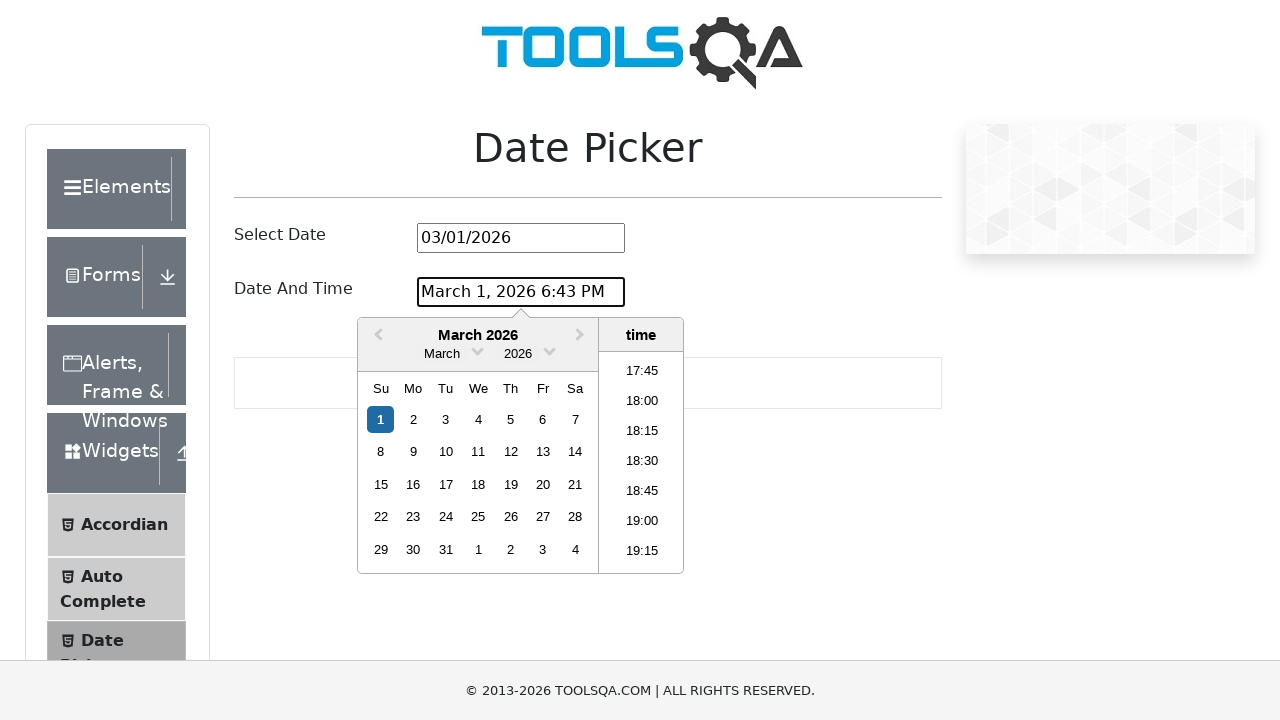

Filled date and time picker with invalid format '15/25/2023 99:99 AM' on #dateAndTimePickerInput
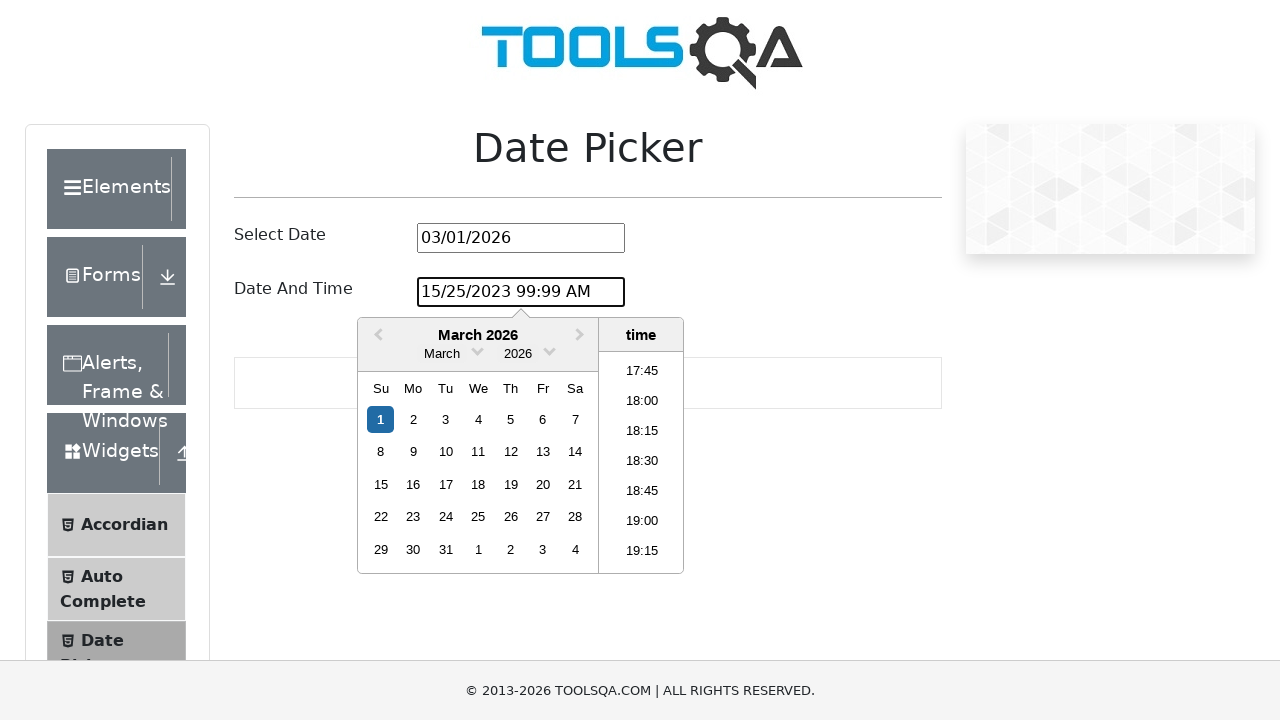

Pressed Enter to submit the invalid date and time input on #dateAndTimePickerInput
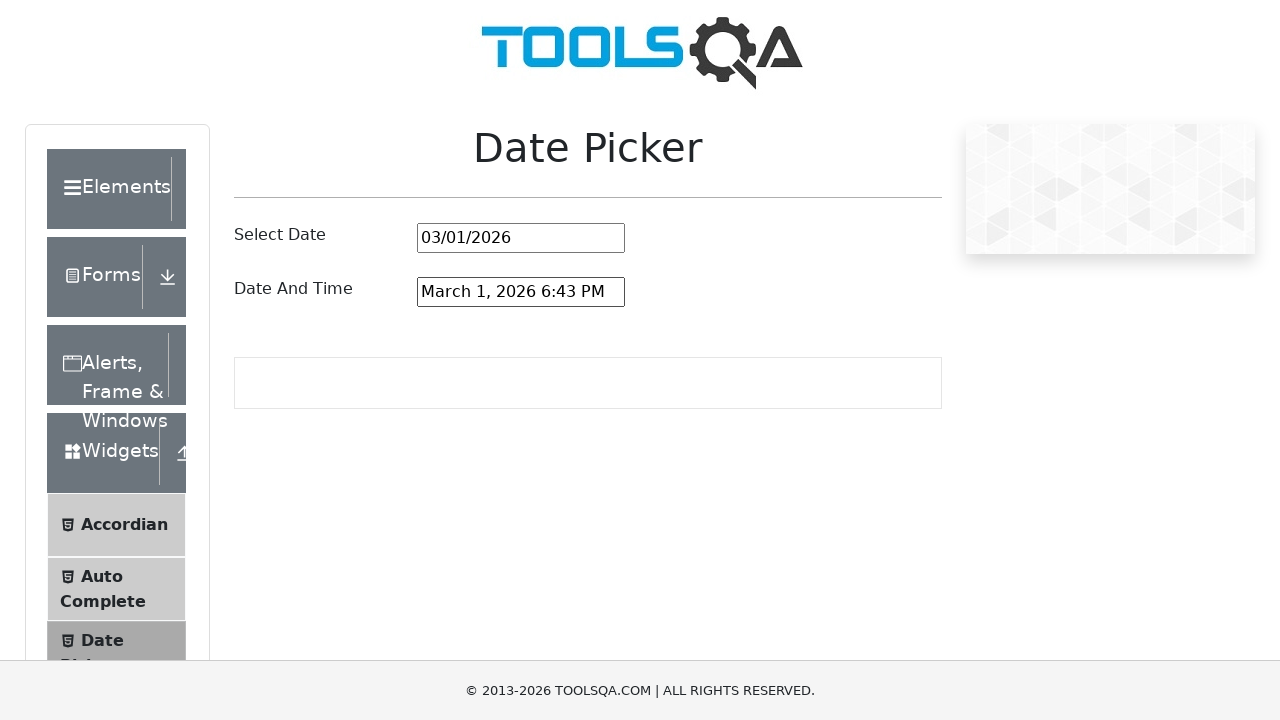

Generated current locale date: 03/01/2026
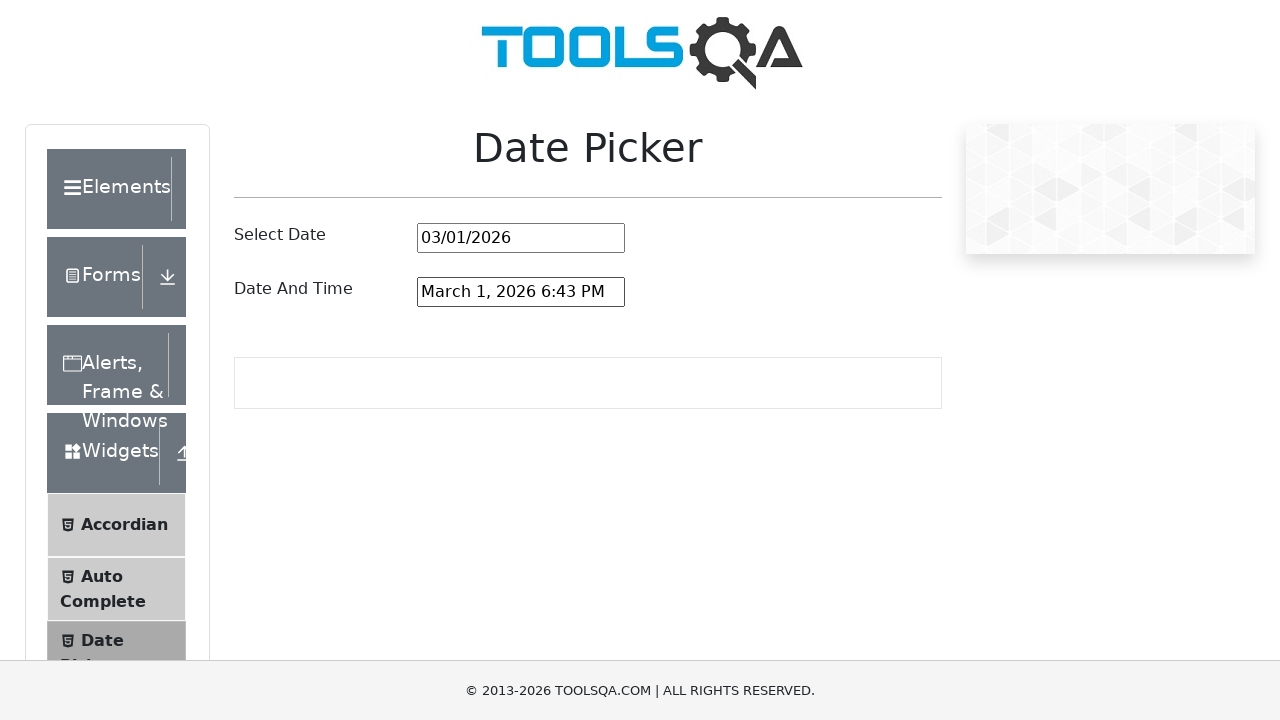

Retrieved date picker value: 03/01/2026
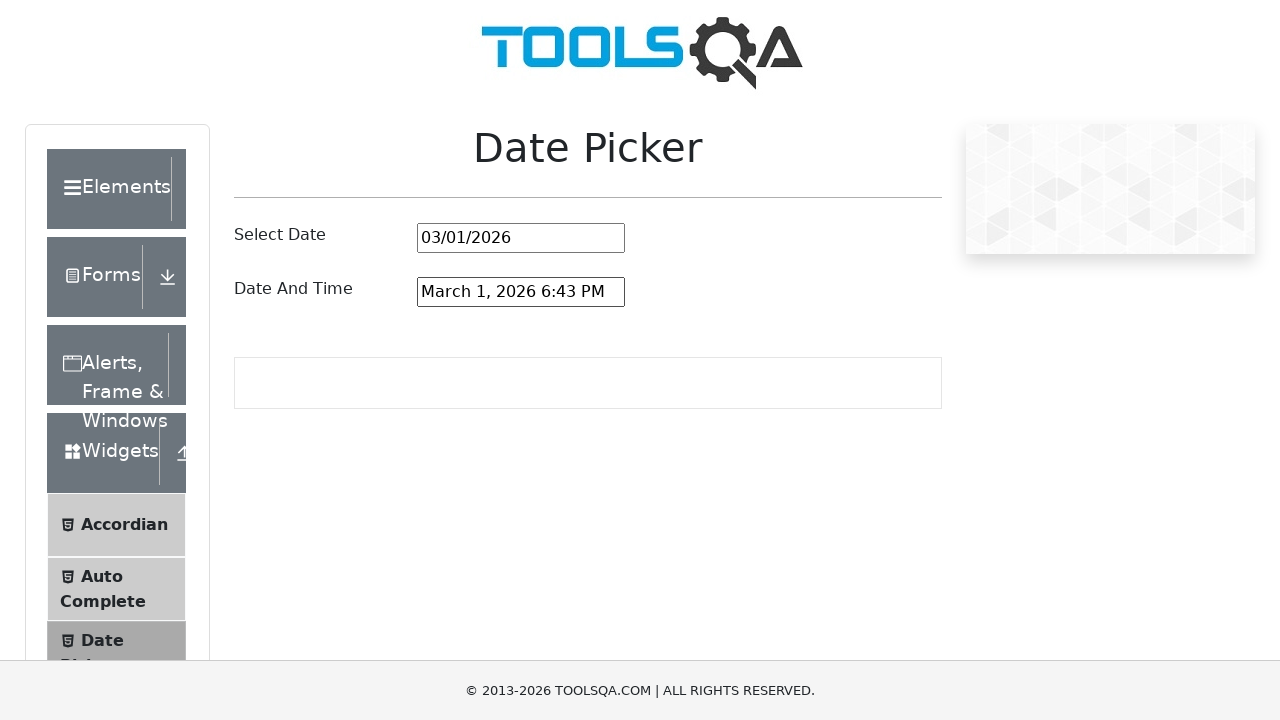

Verified that date picker reset to current date (03/01/2026)
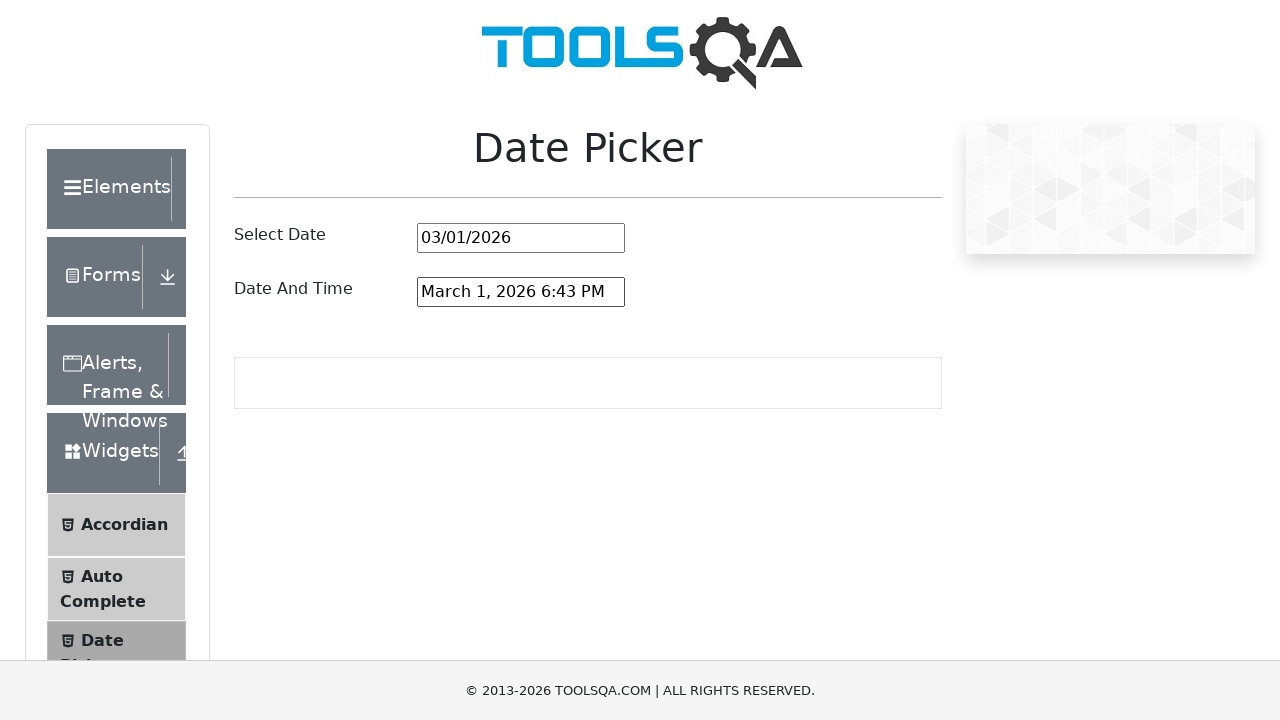

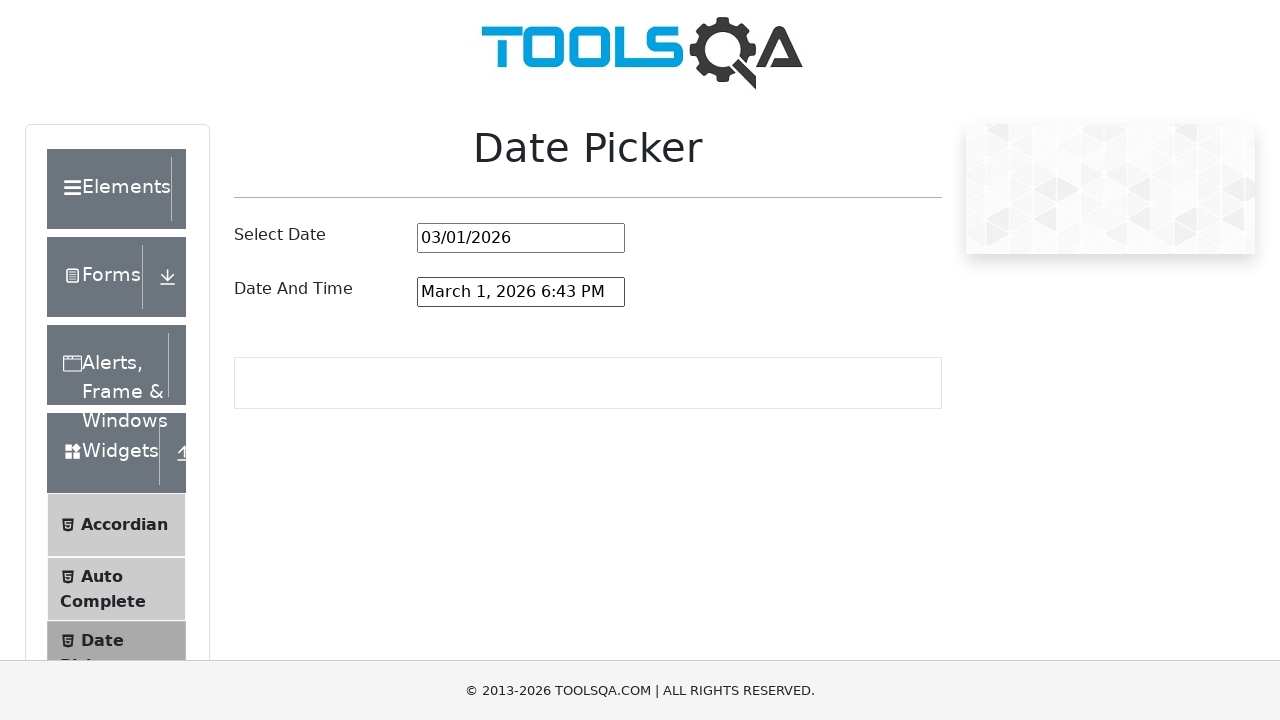